Tests a registration form on a demo page by filling in first name, last name, and email fields, then submitting and verifying the success message.

Starting URL: https://suninjuly.github.io/registration1.html

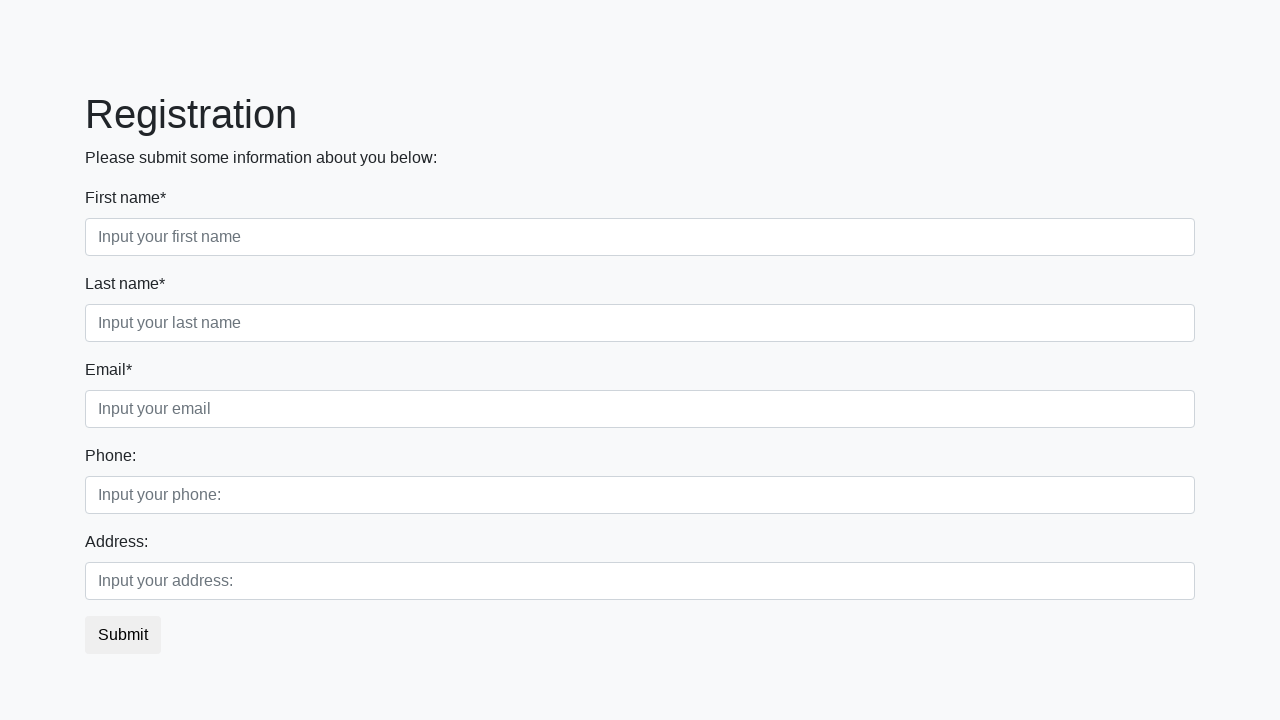

Filled first name field with 'Ivan' on div.first_block .first
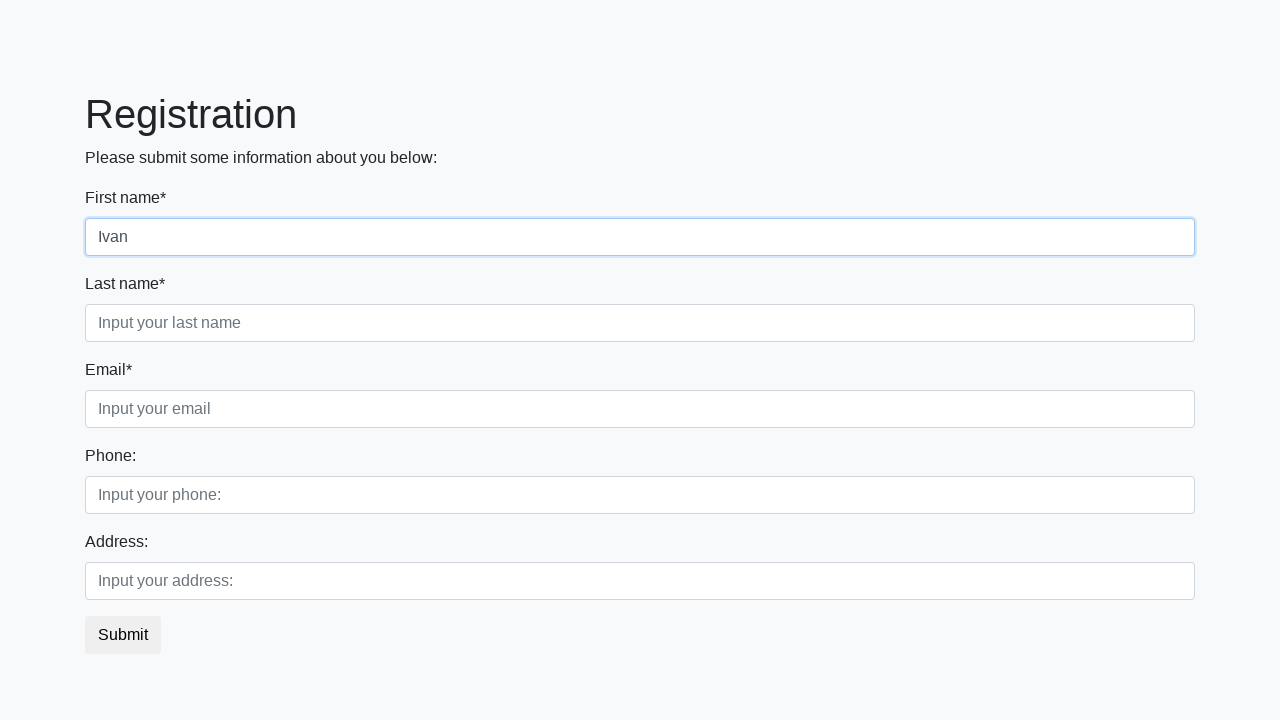

Filled last name field with 'Petrov' on div.first_block .second
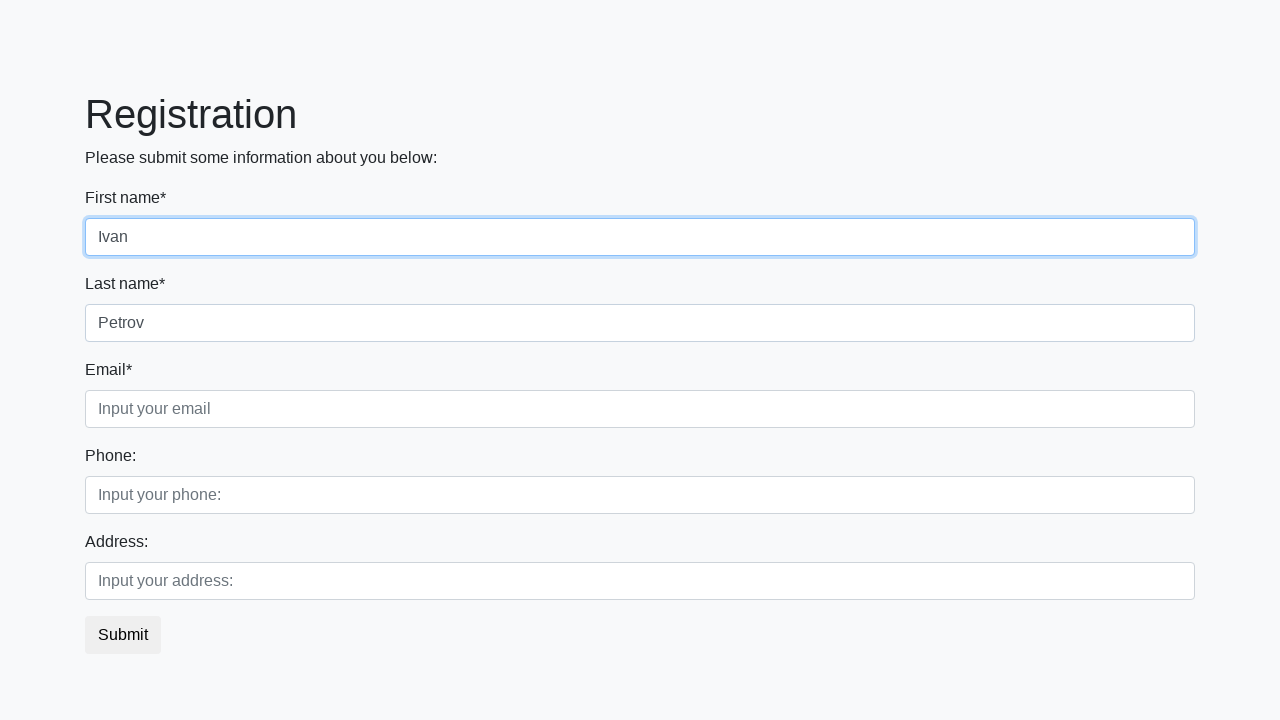

Filled email field with 'email@mail.ru' on div.first_block .third
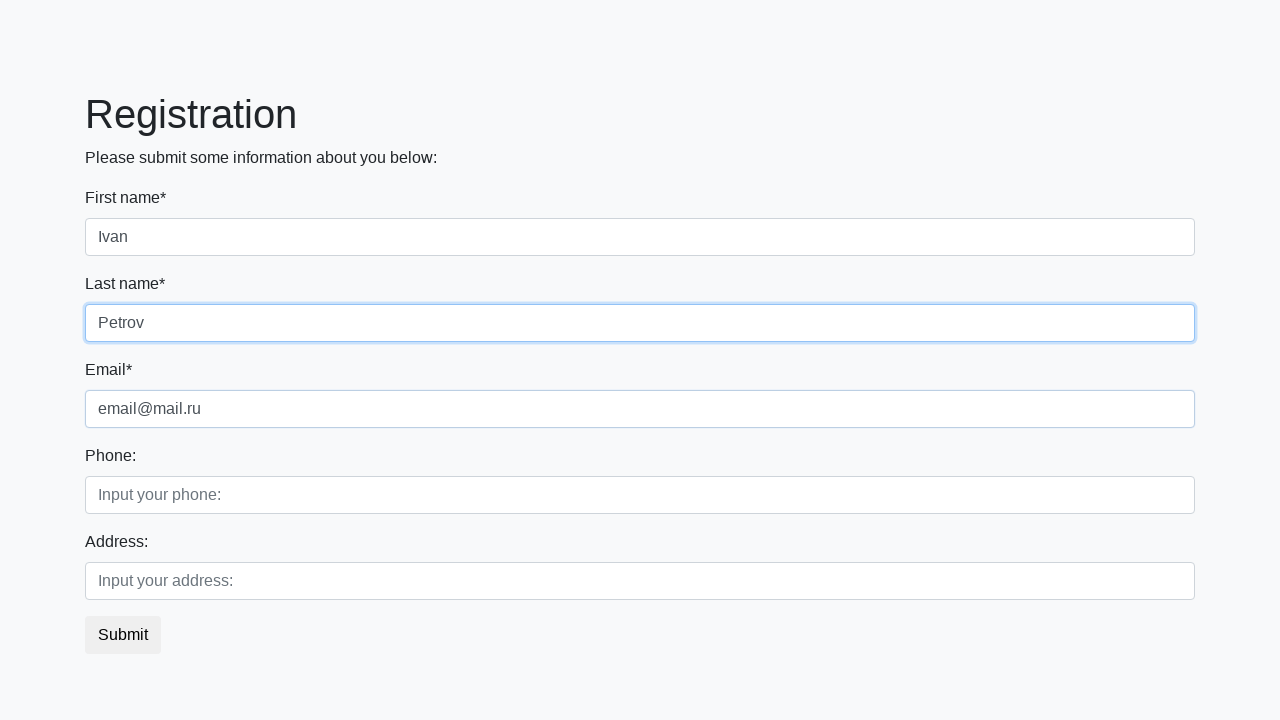

Clicked submit button to register at (123, 635) on button.btn
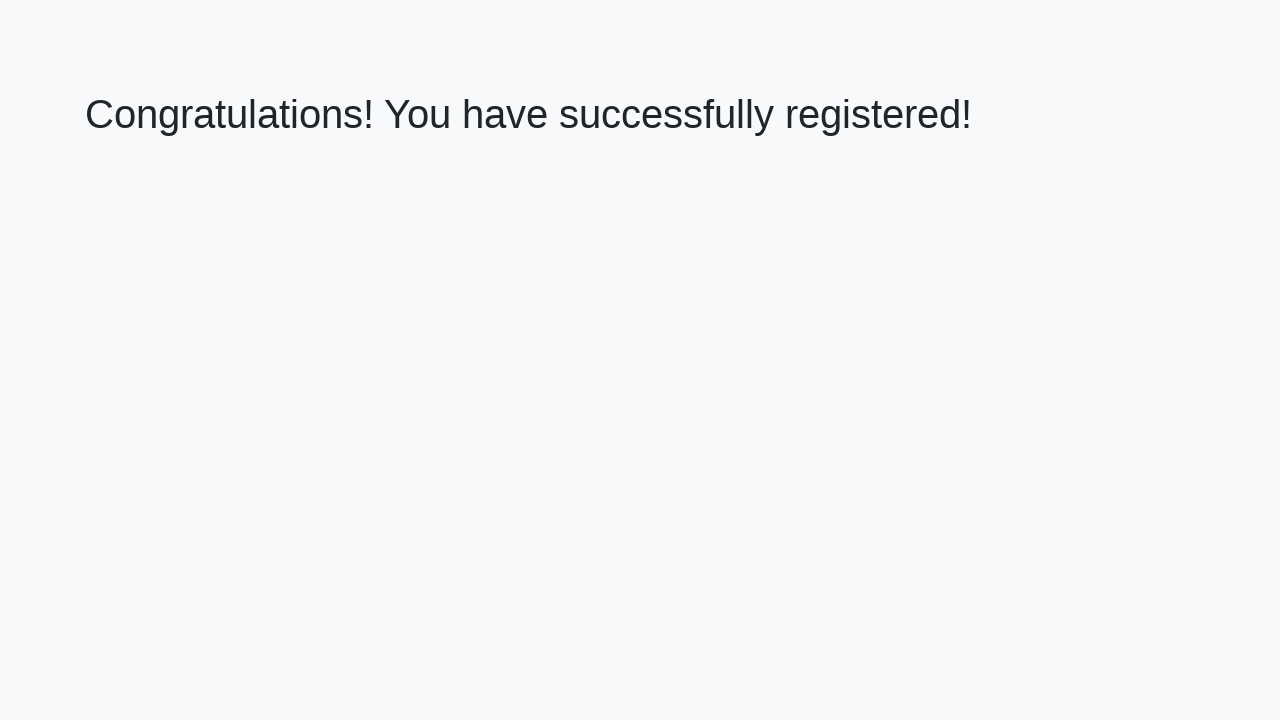

Success message header loaded
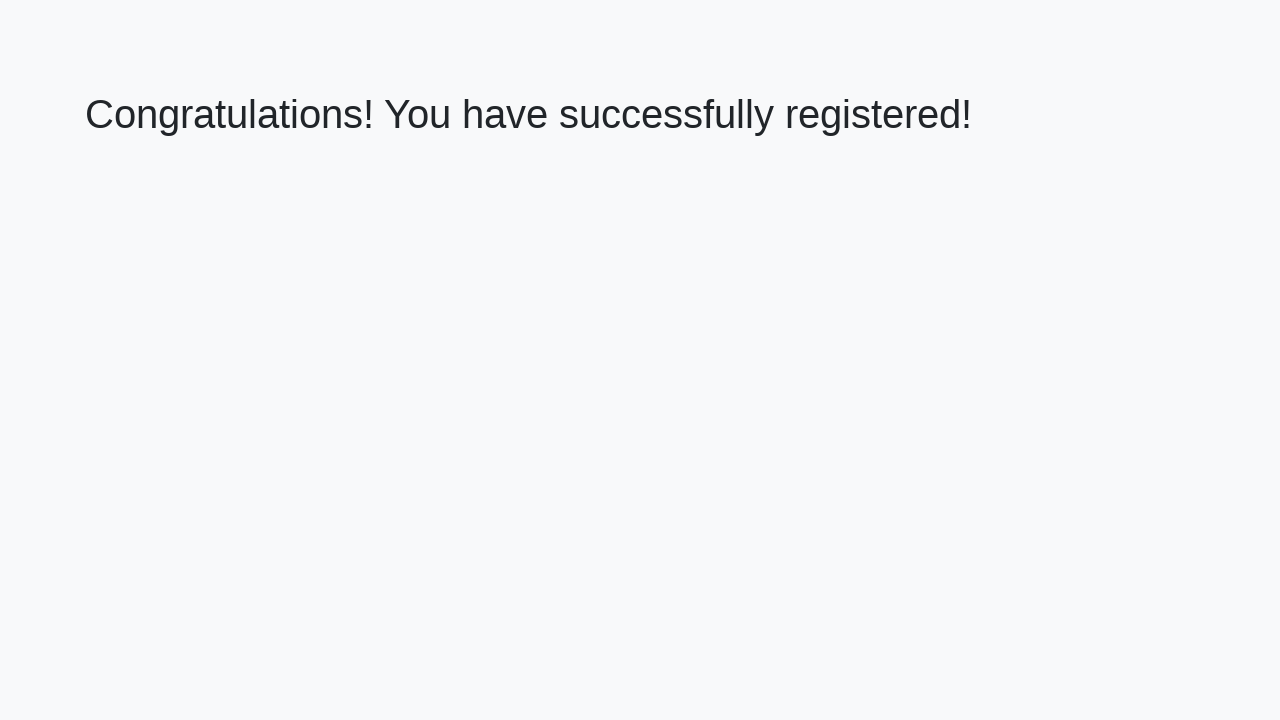

Retrieved success message text
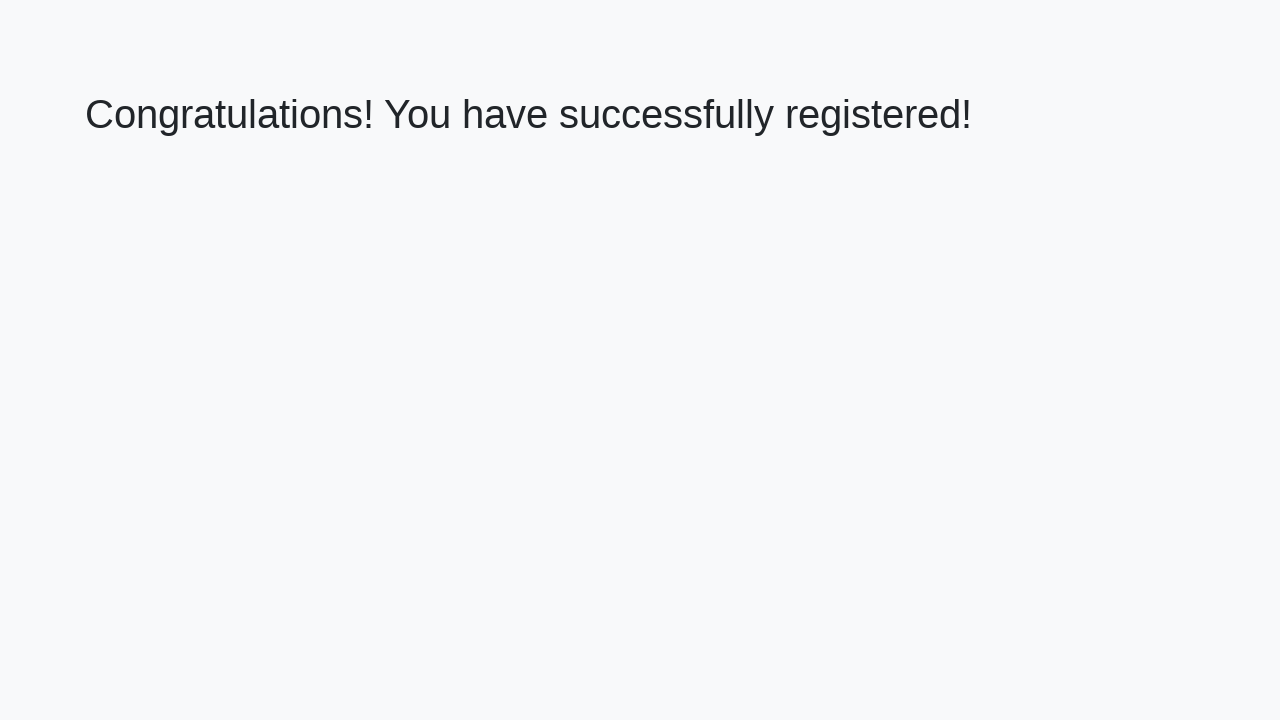

Verified success message: 'Congratulations! You have successfully registered!'
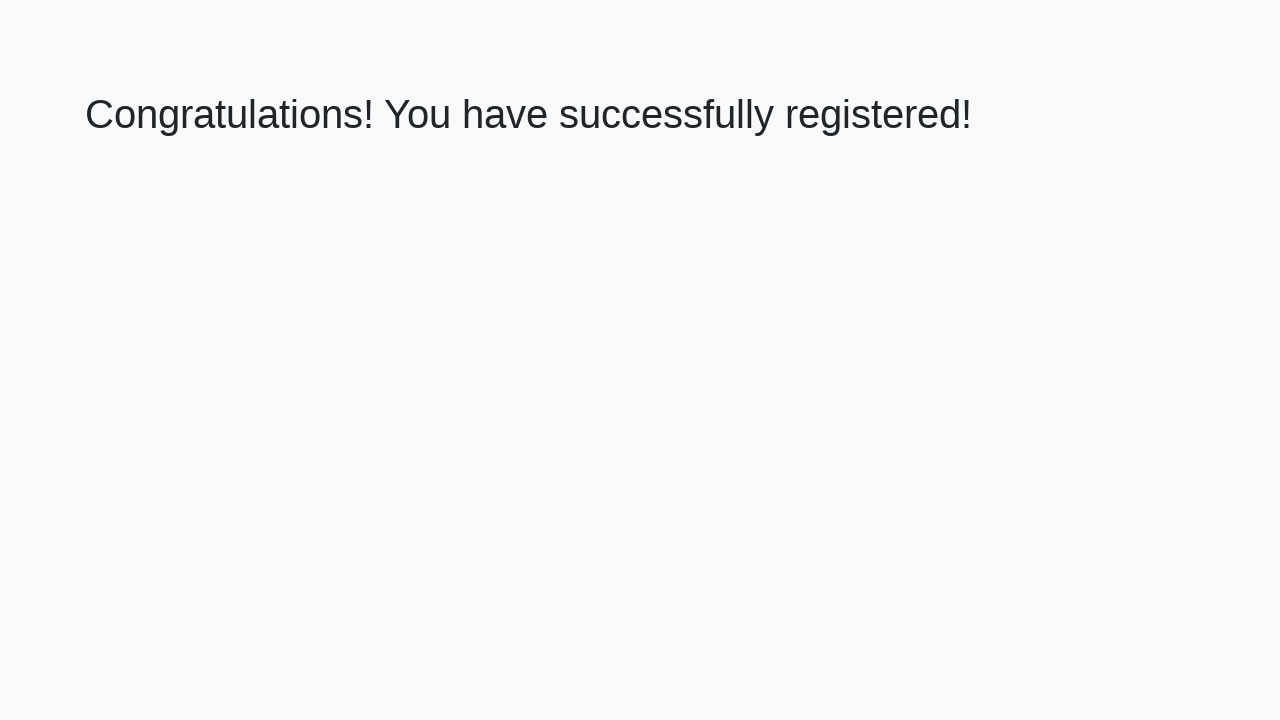

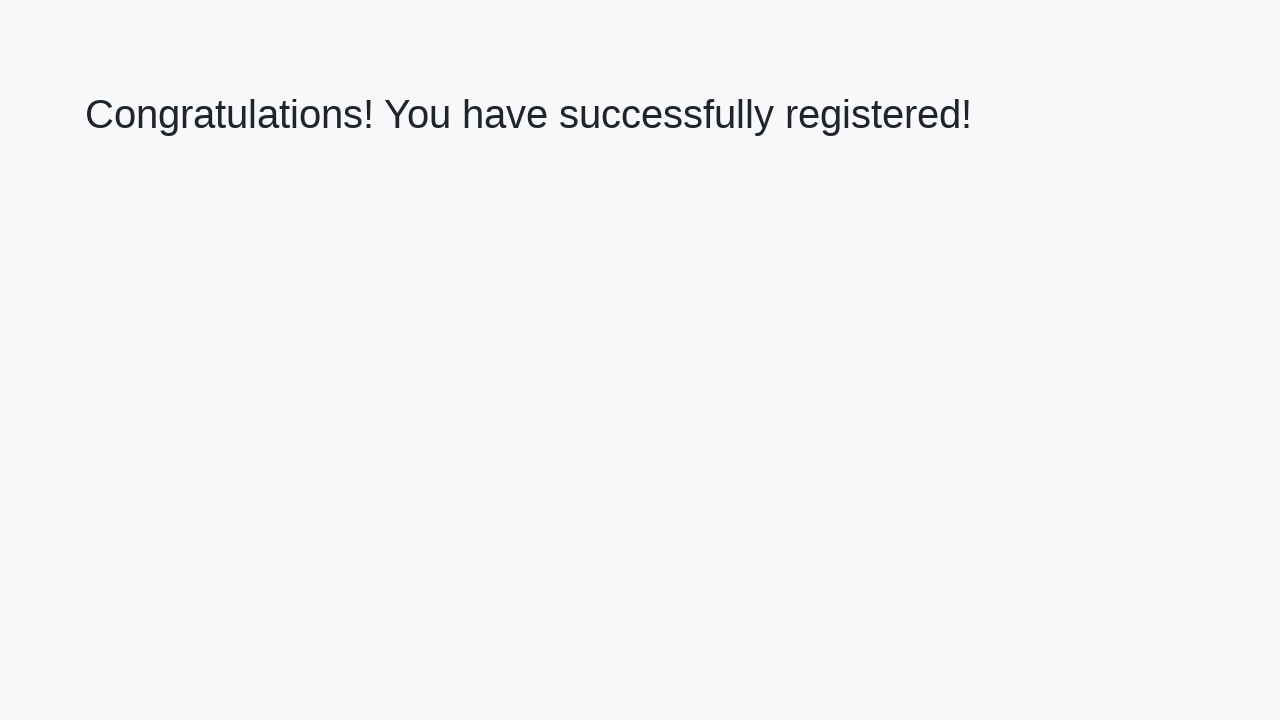